Tests clicking a button that triggers a JavaScript alert after 5 seconds delay, then accepts the alert

Starting URL: https://demoqa.com/alerts

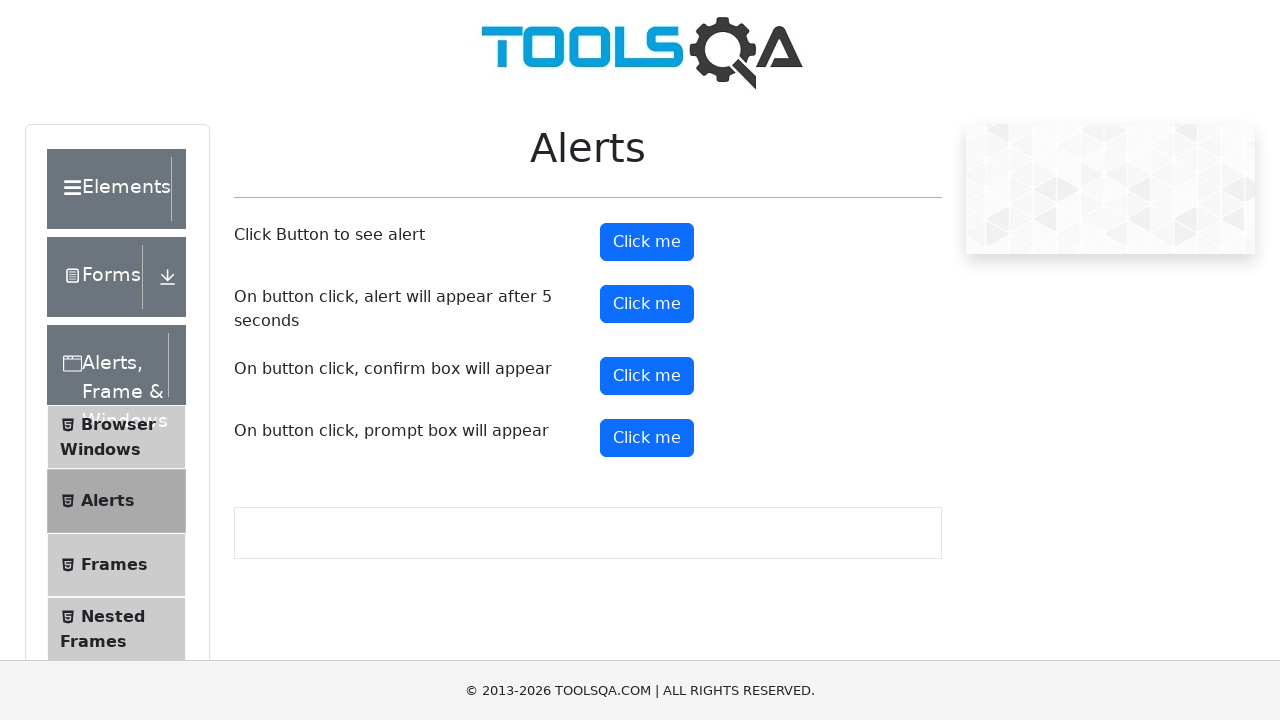

Set up dialog handler to auto-accept alerts
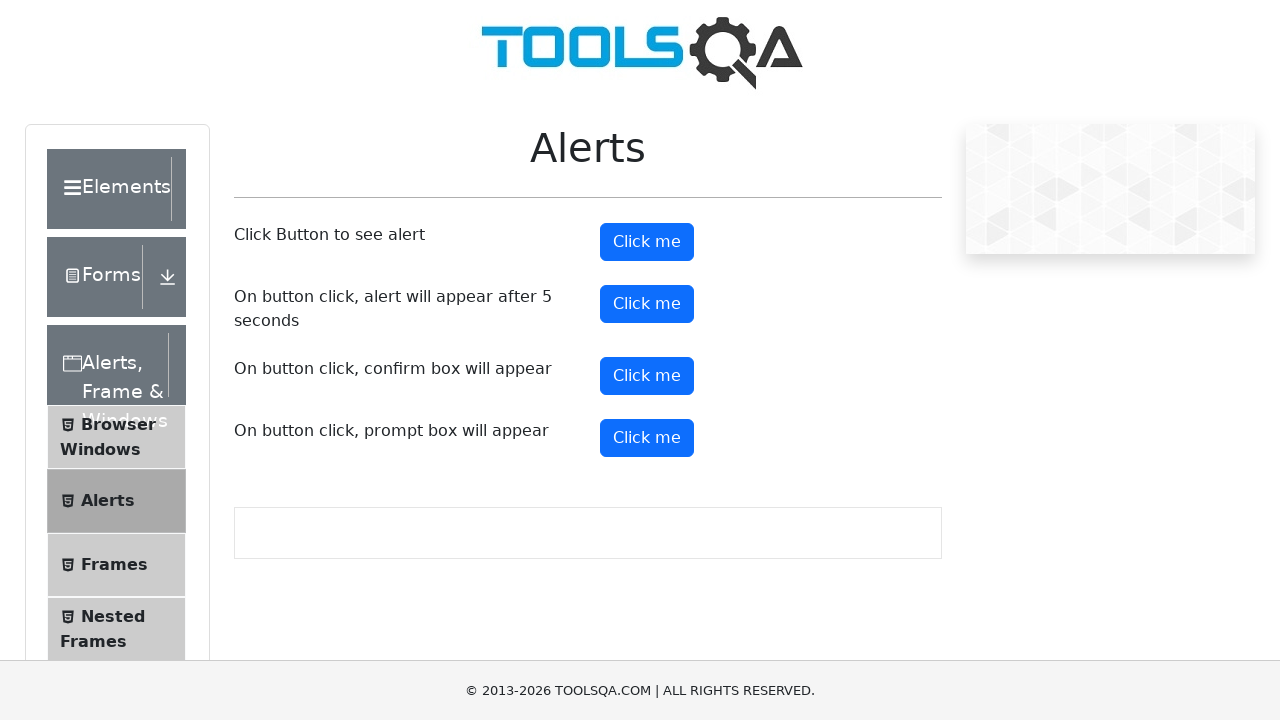

Clicked the timer alert button that triggers alert after 5 seconds at (647, 304) on button#timerAlertButton
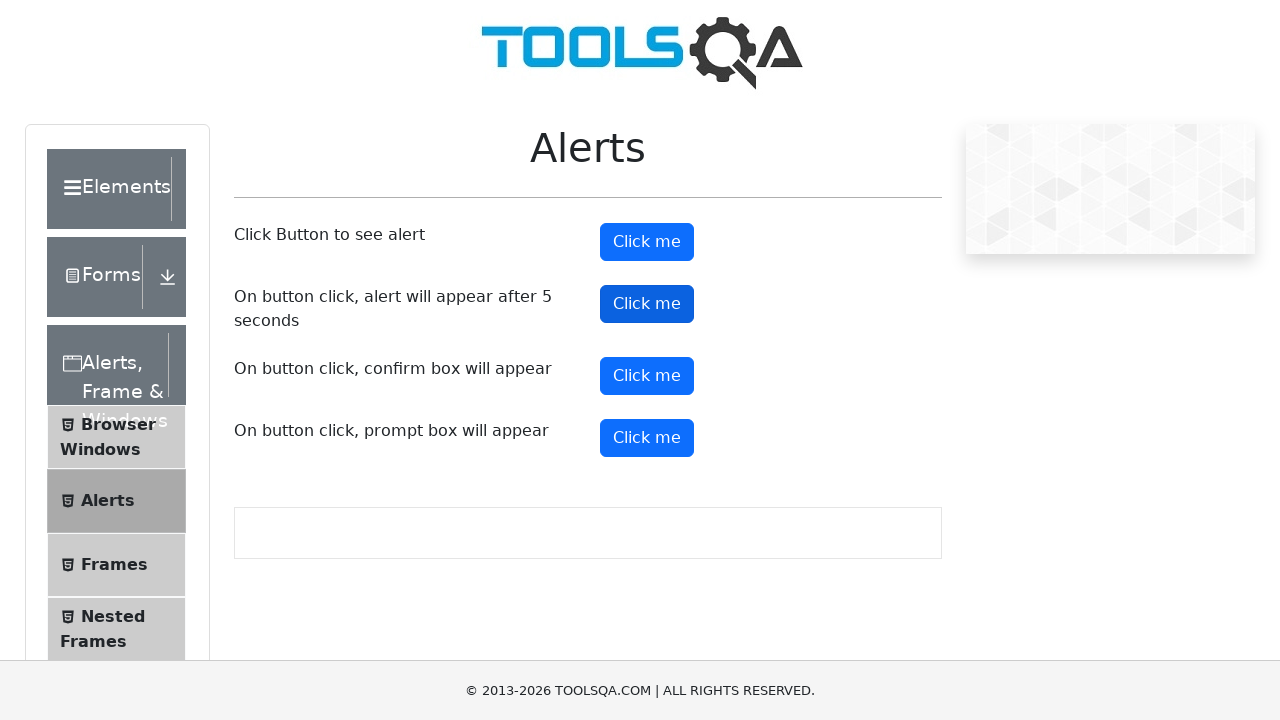

Waited 6 seconds for alert to appear and be accepted
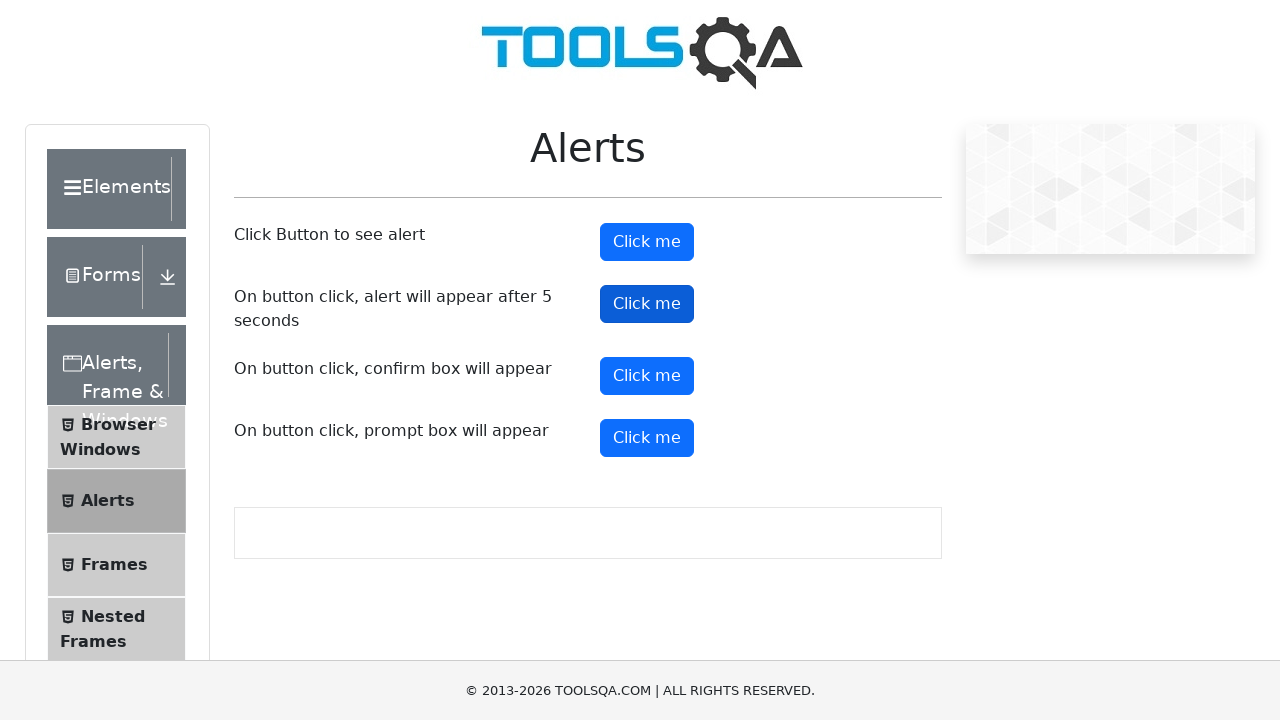

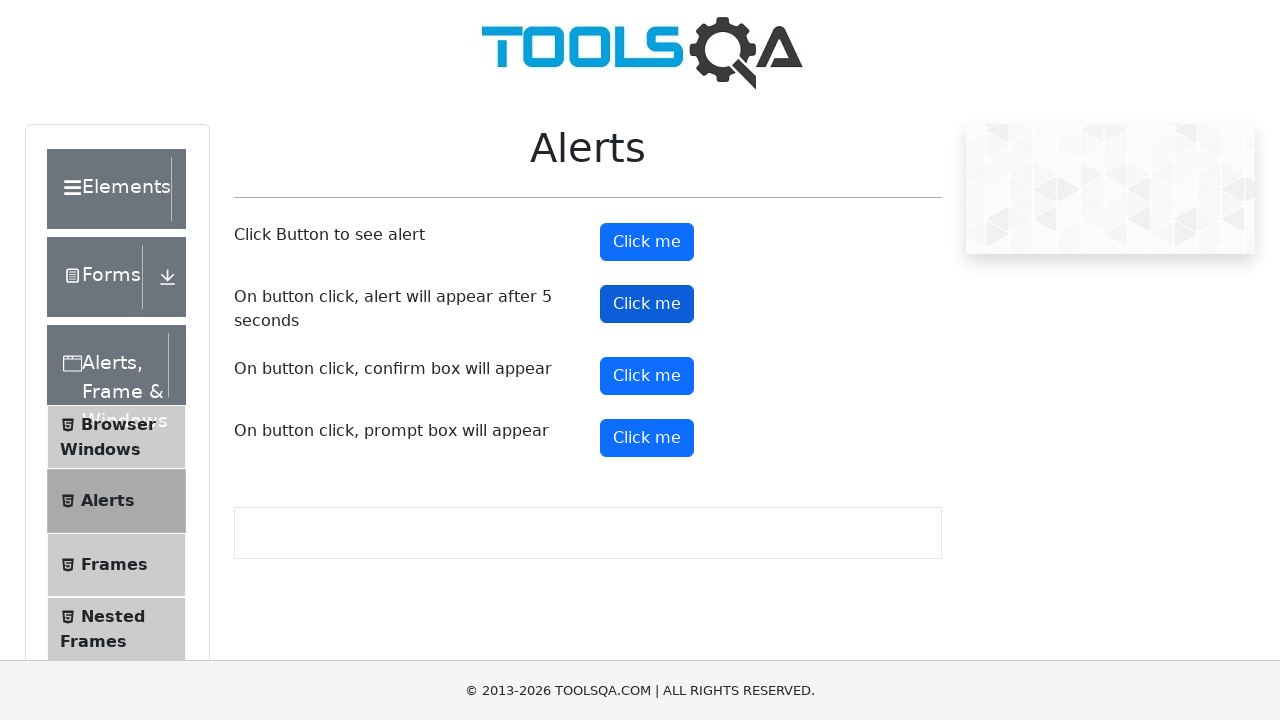